Solves a mathematical challenge by extracting an attribute value, calculating a result, and submitting a form with the answer

Starting URL: http://suninjuly.github.io/get_attribute.html

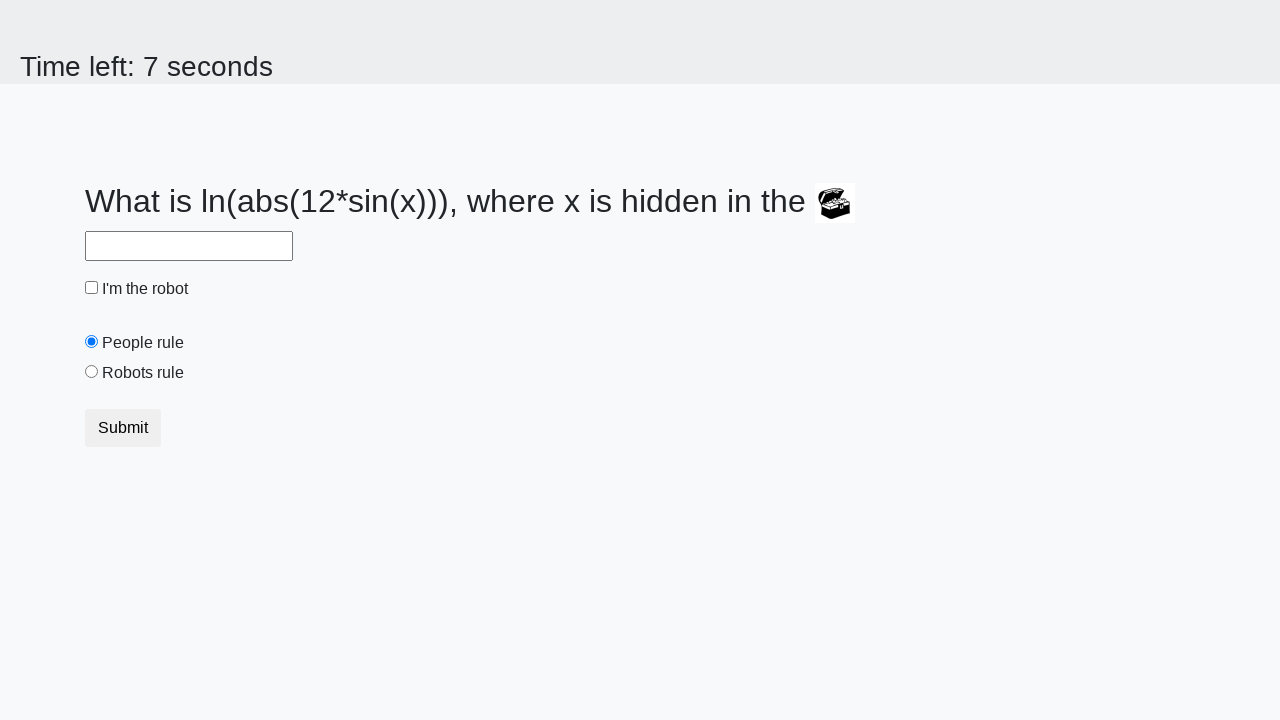

Located treasure element with ID 'treasure'
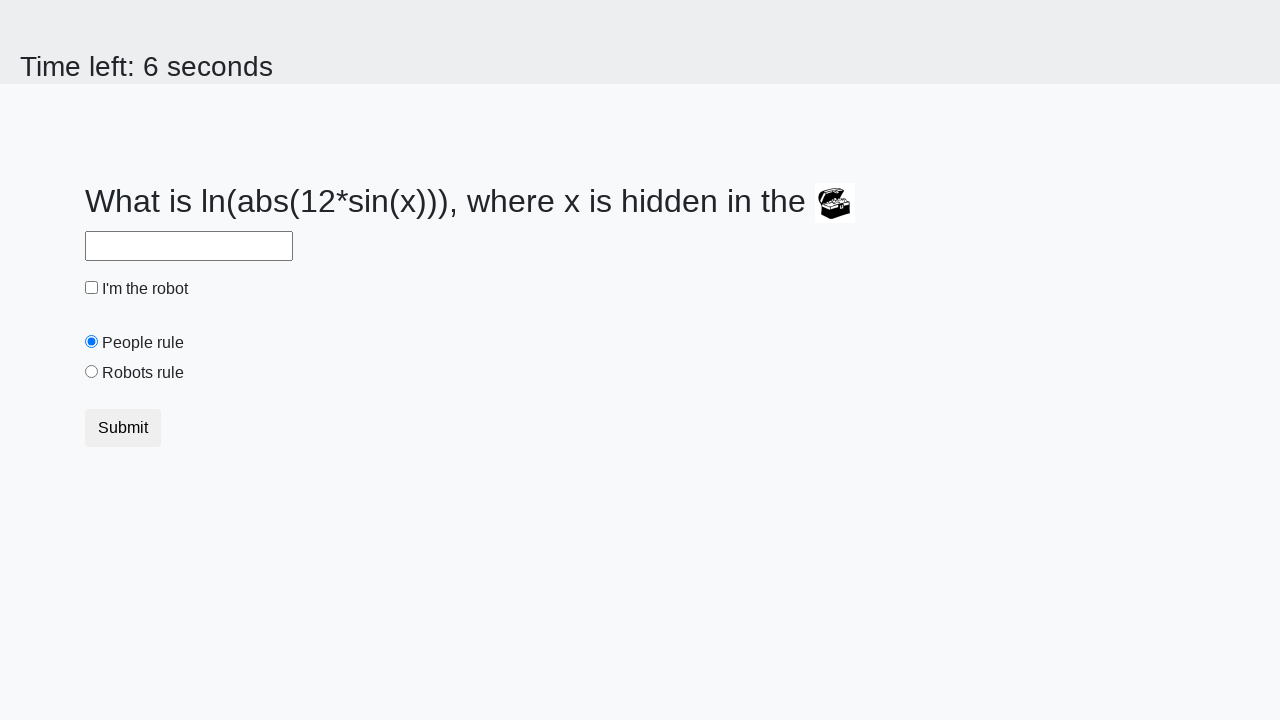

Extracted 'valuex' attribute from treasure element
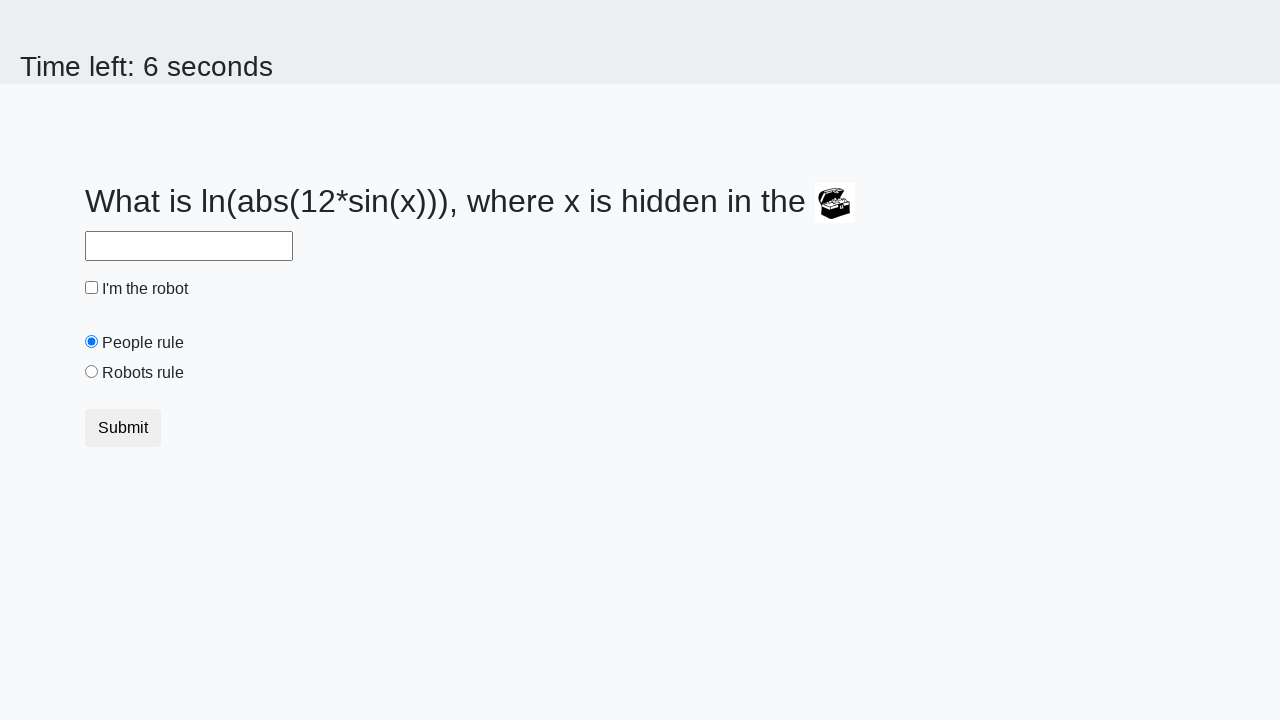

Calculated answer using formula: log(|12*sin(561)|) = 2.4592145741032
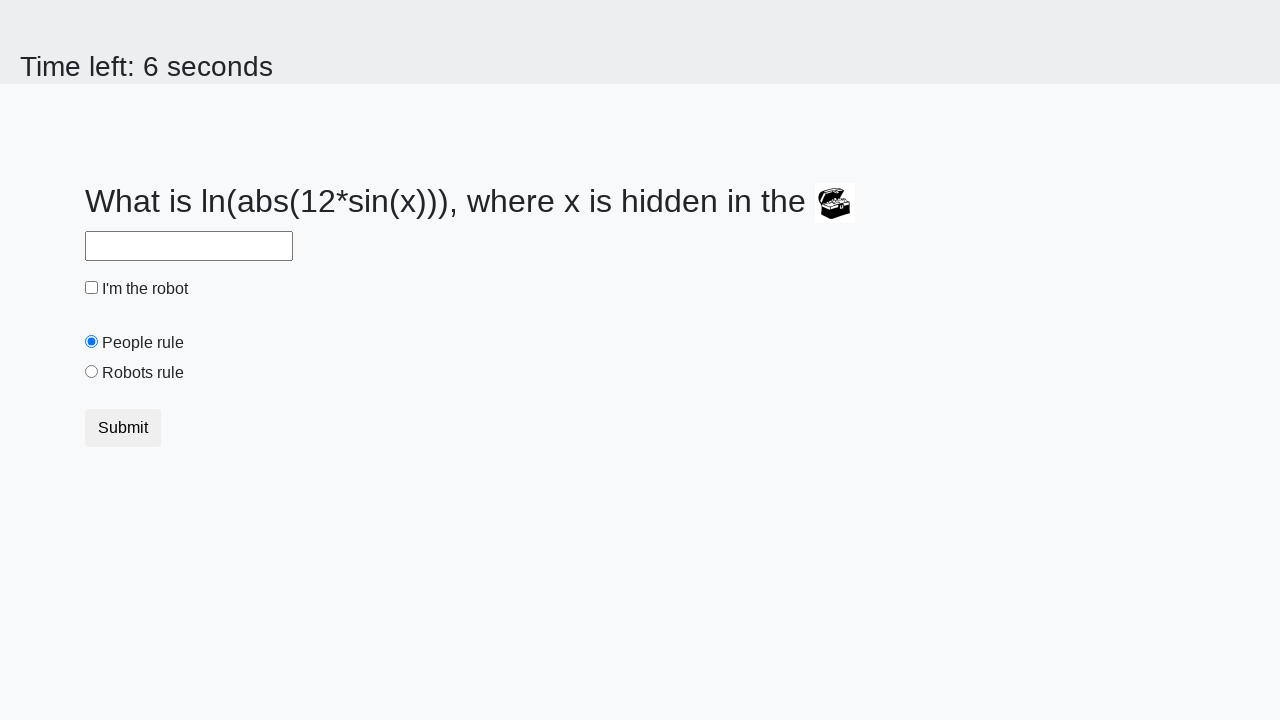

Filled answer field with calculated value '2.4592145741032' on #answer
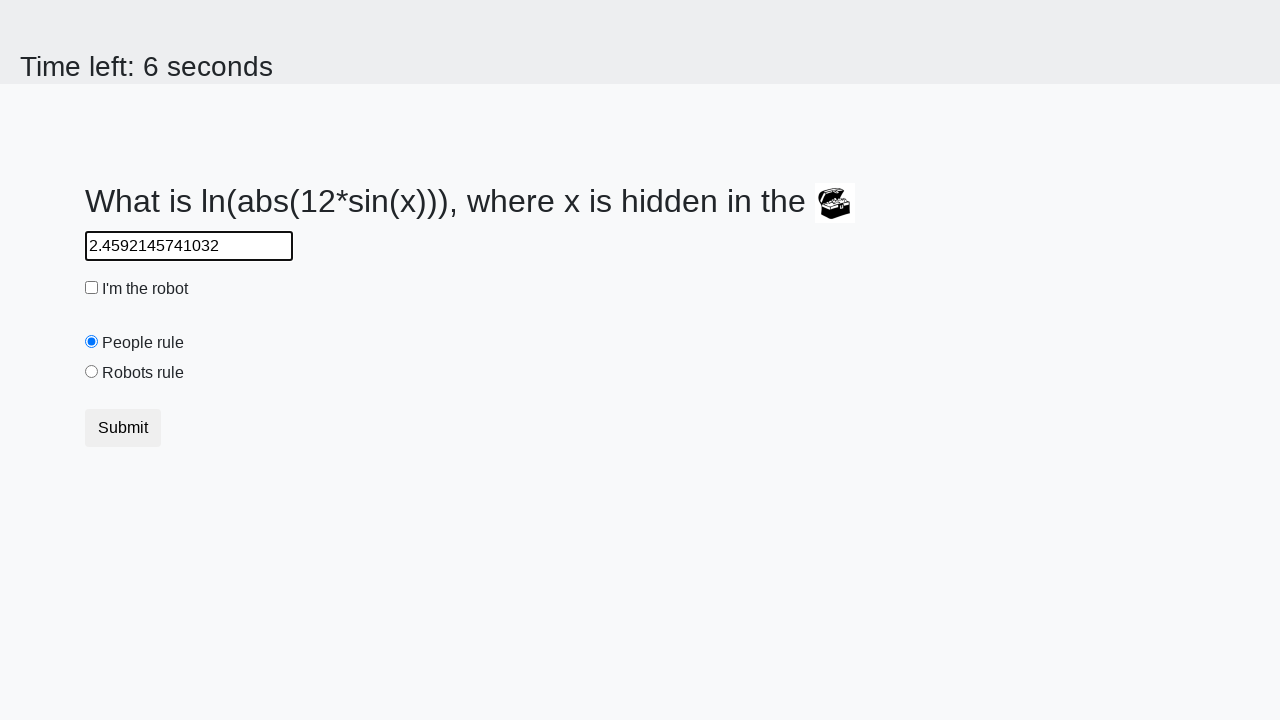

Checked the robot checkbox at (92, 288) on #robotCheckbox
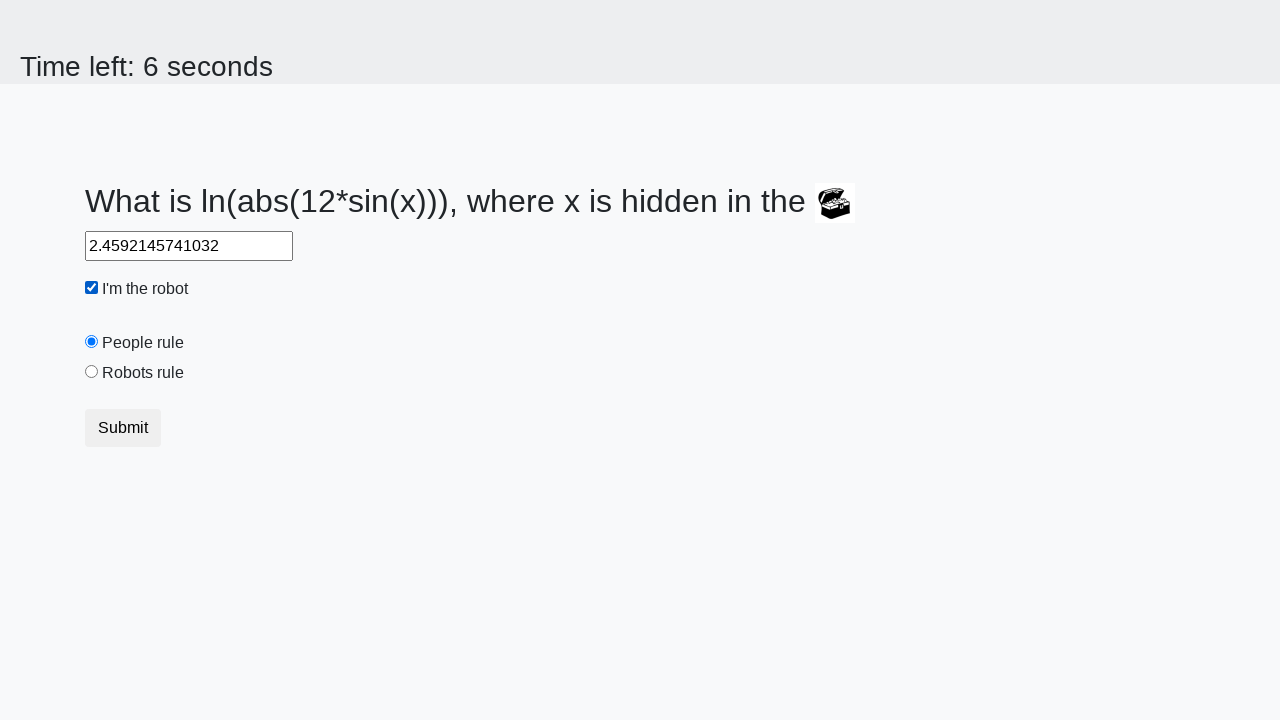

Selected the 'robots rule' radio button at (92, 372) on #robotsRule
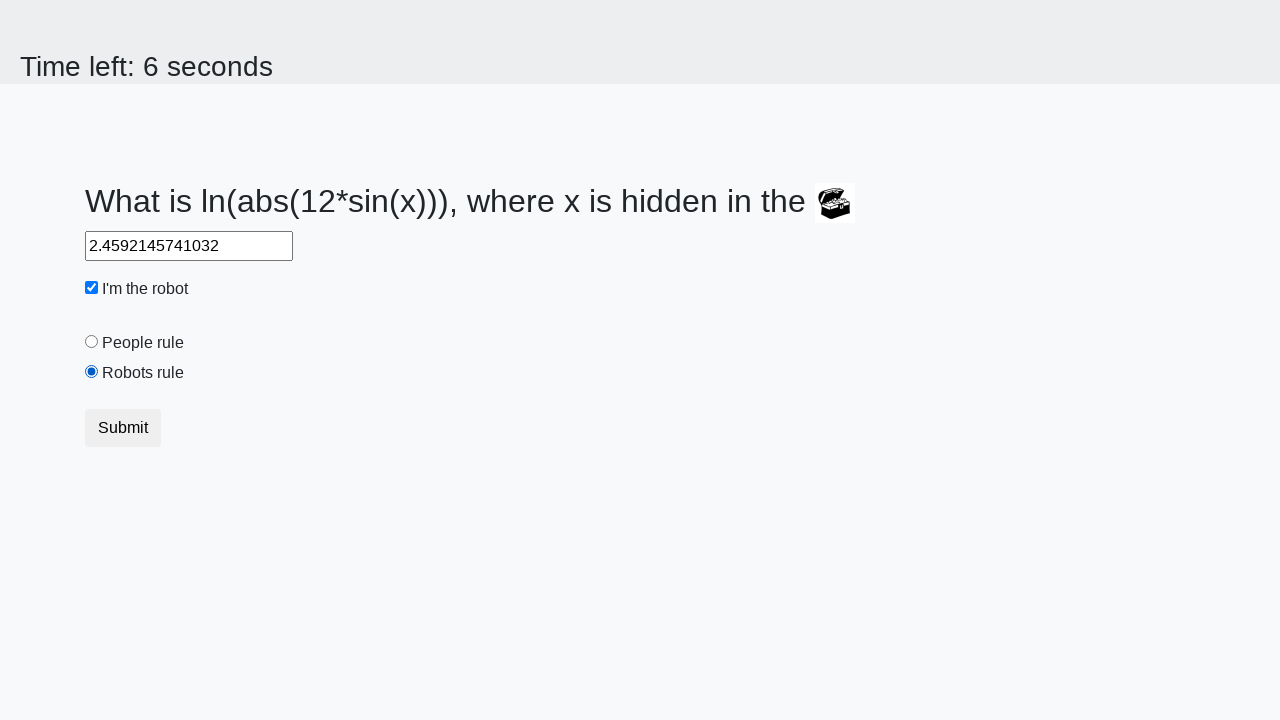

Clicked submit button to submit the form at (123, 428) on [type='submit']
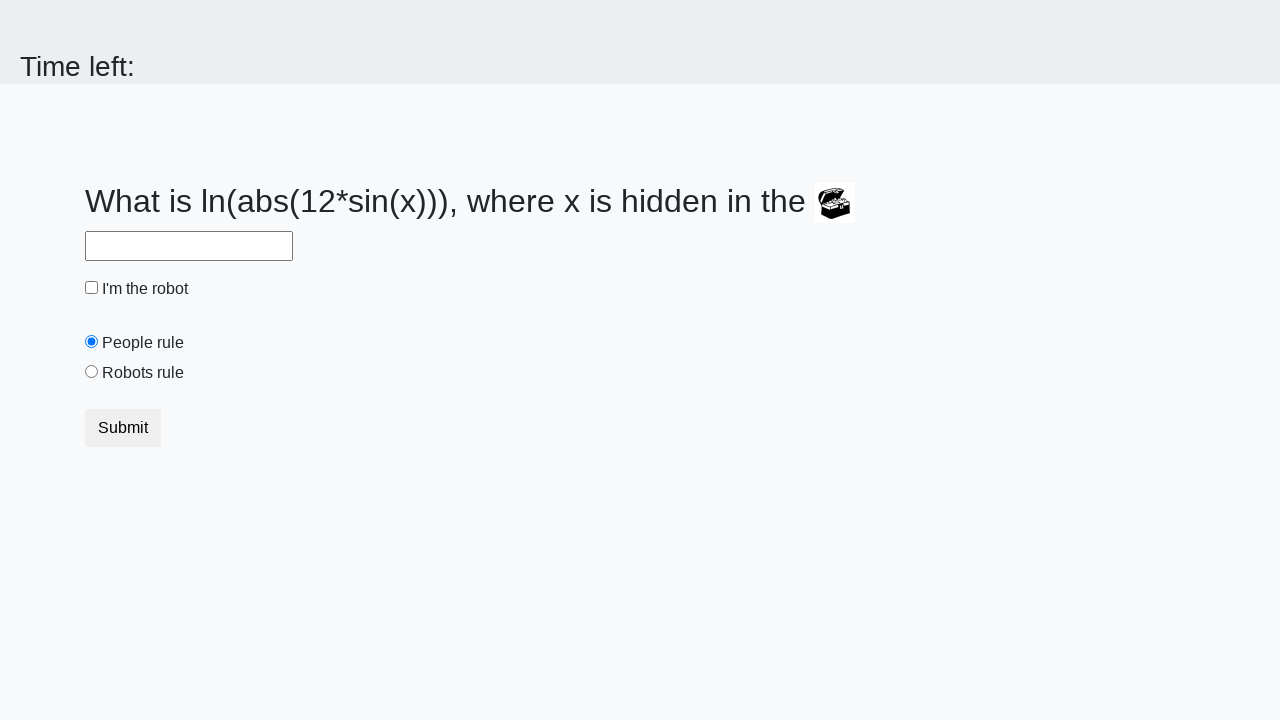

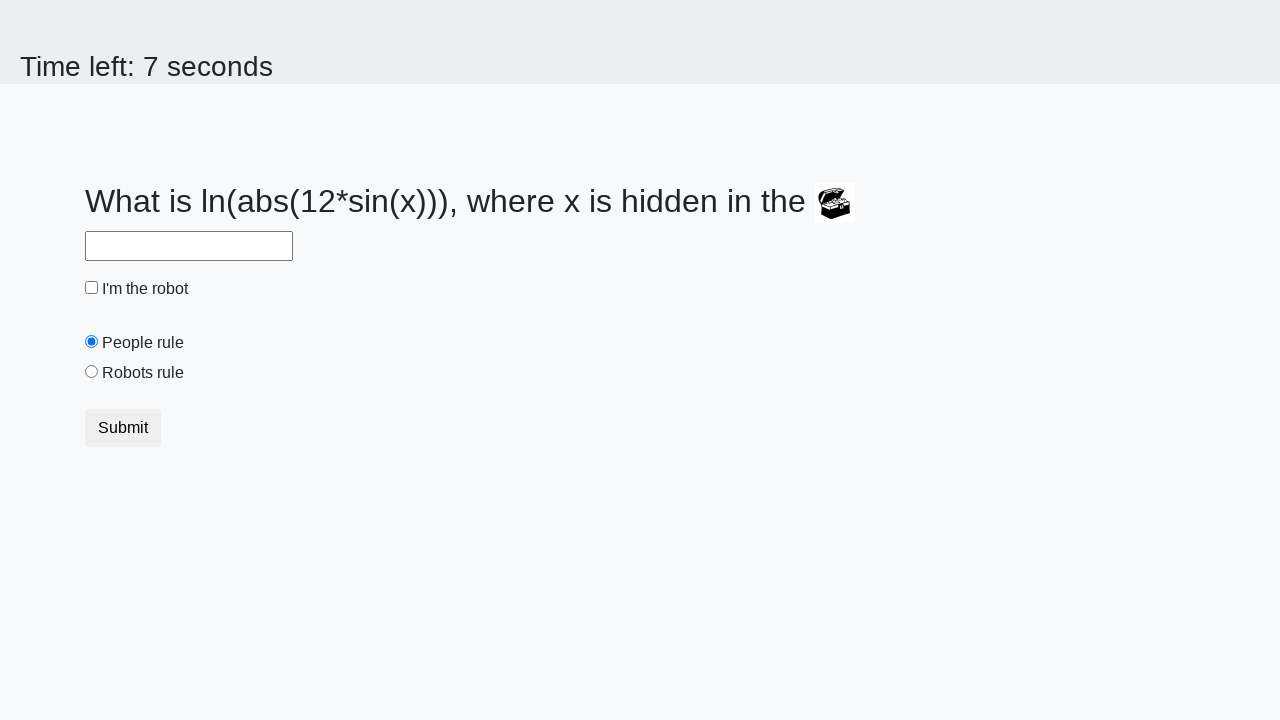